Tests the Submit New Language page by navigating to it and verifying the "Please Note" section with its list items is displayed

Starting URL: https://www.99-bottles-of-beer.net/

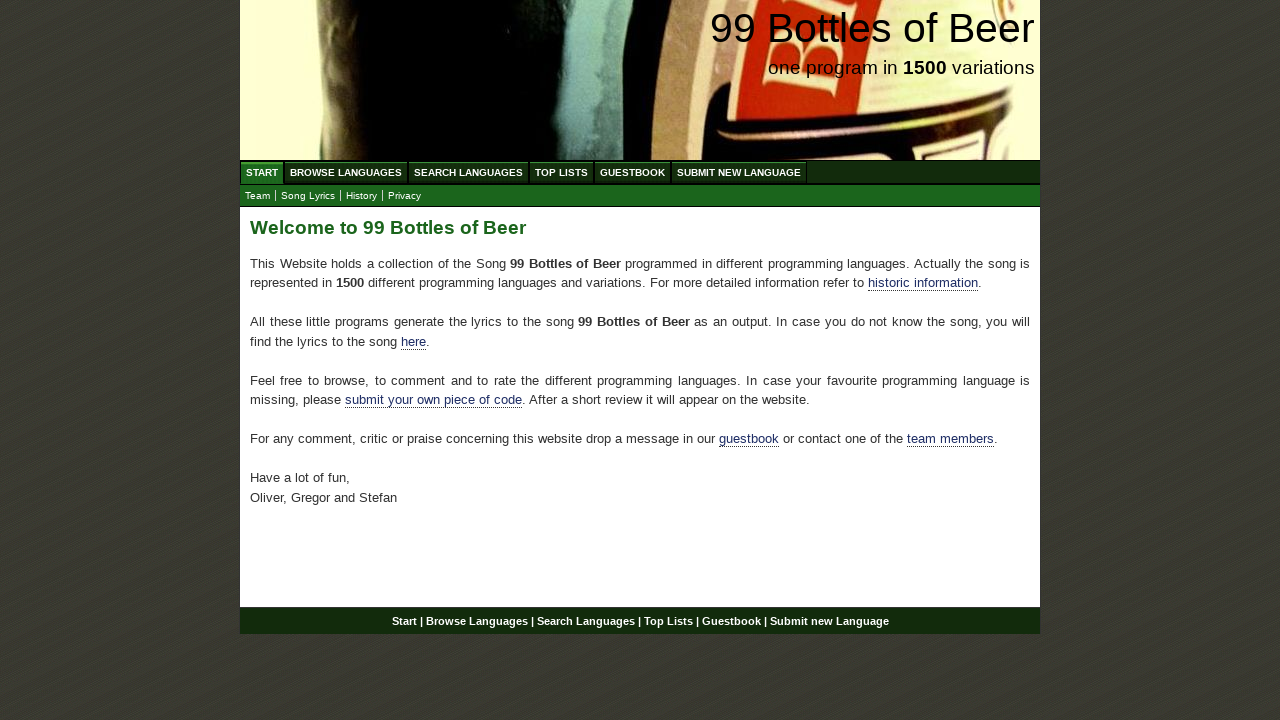

Clicked on Submit New Language menu item at (739, 172) on xpath=//ul[@id= 'menu']//li/a[@href='/submitnewlanguage.html']
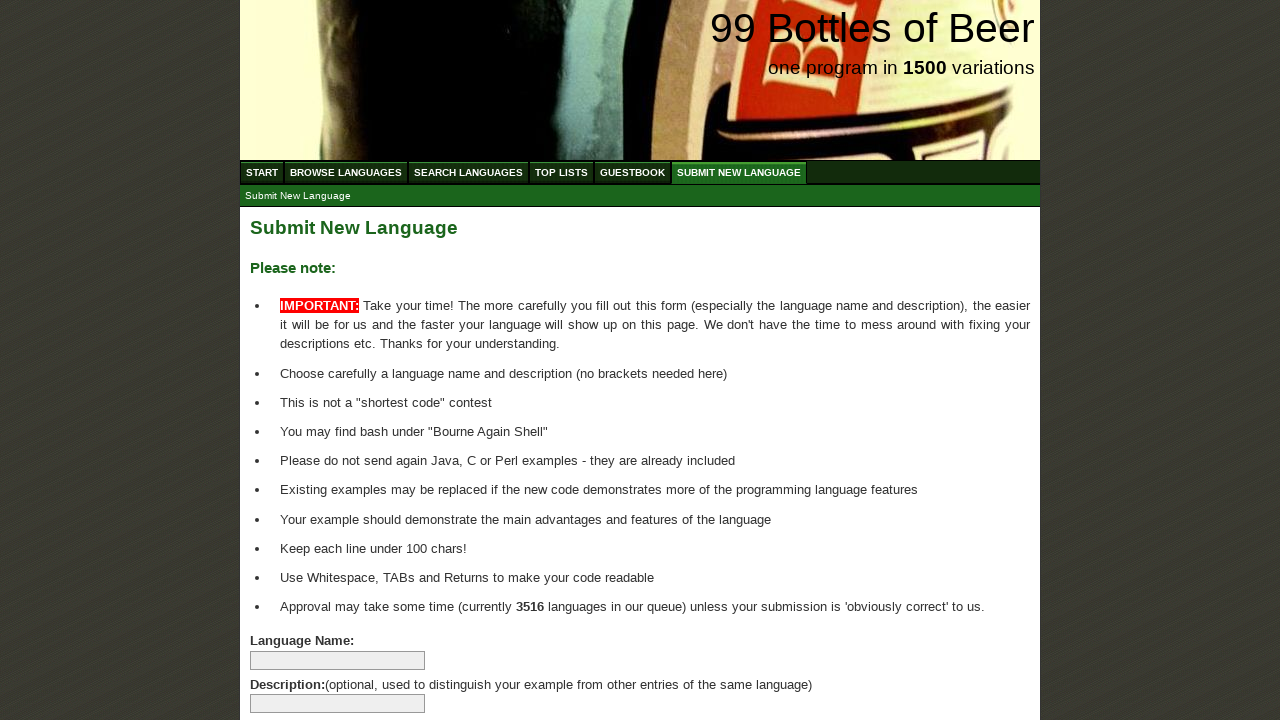

Waited for Please Note header to be visible
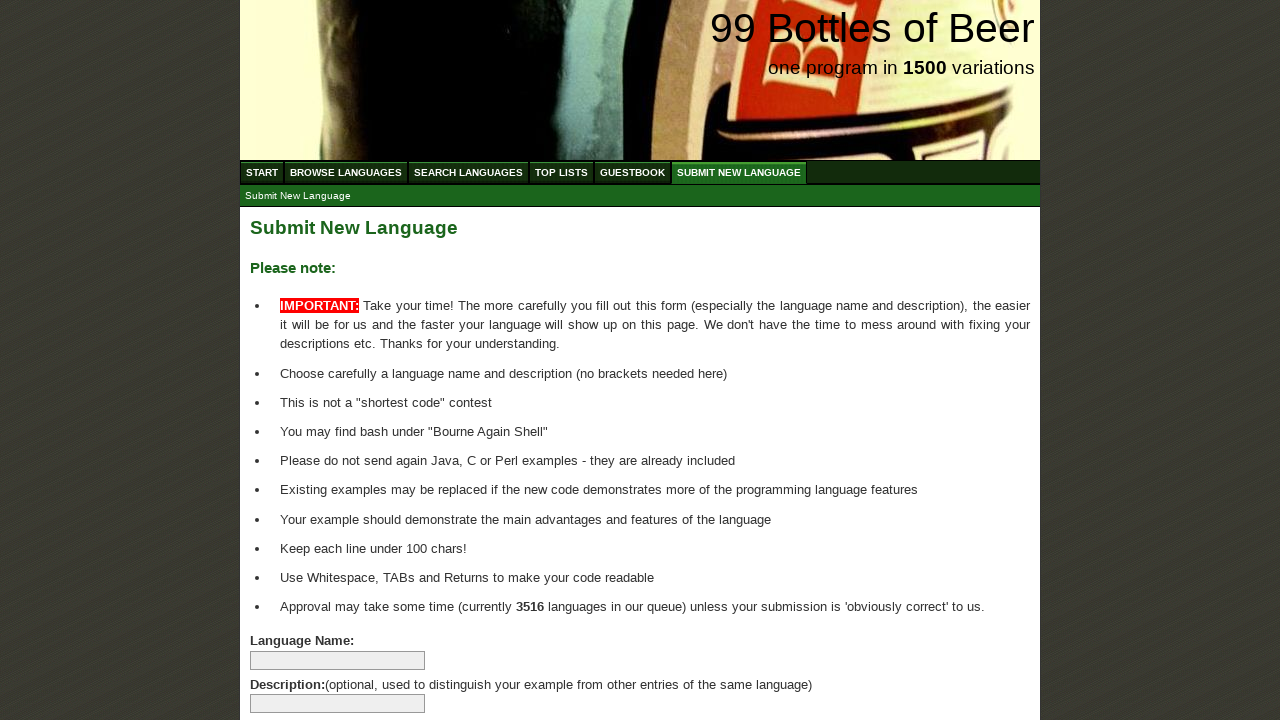

Waited for list items under Please Note section to be visible
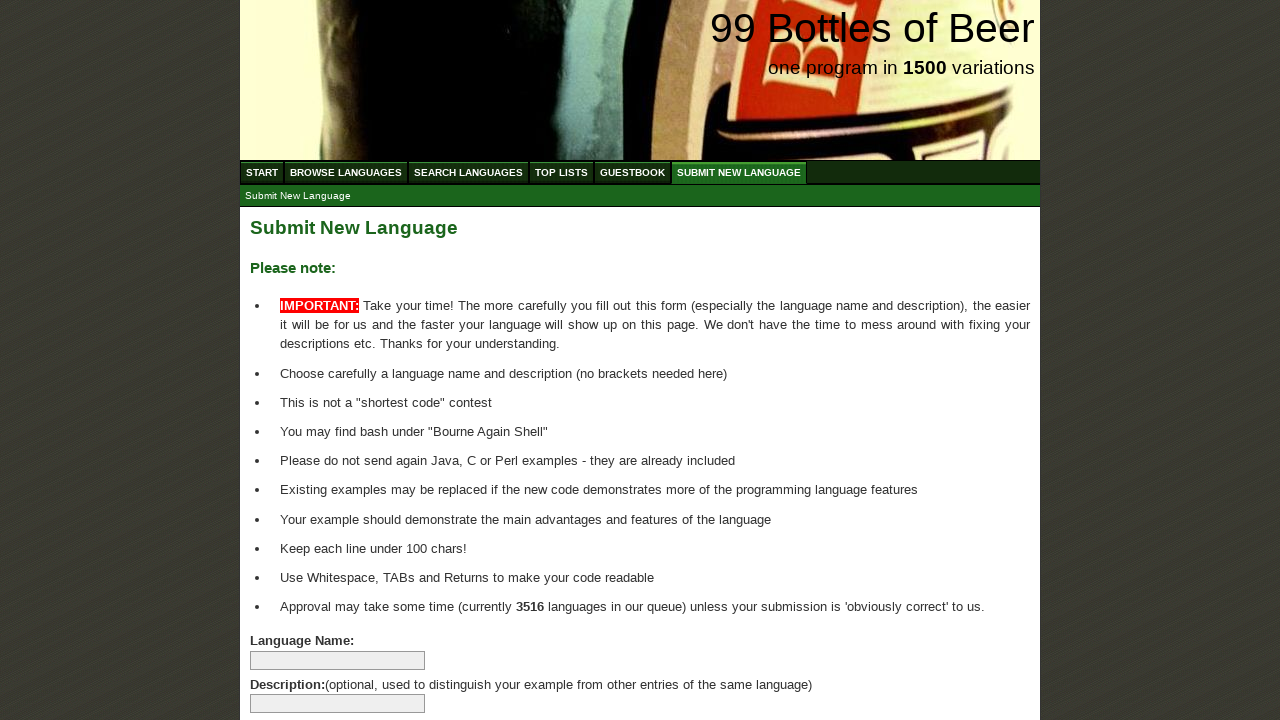

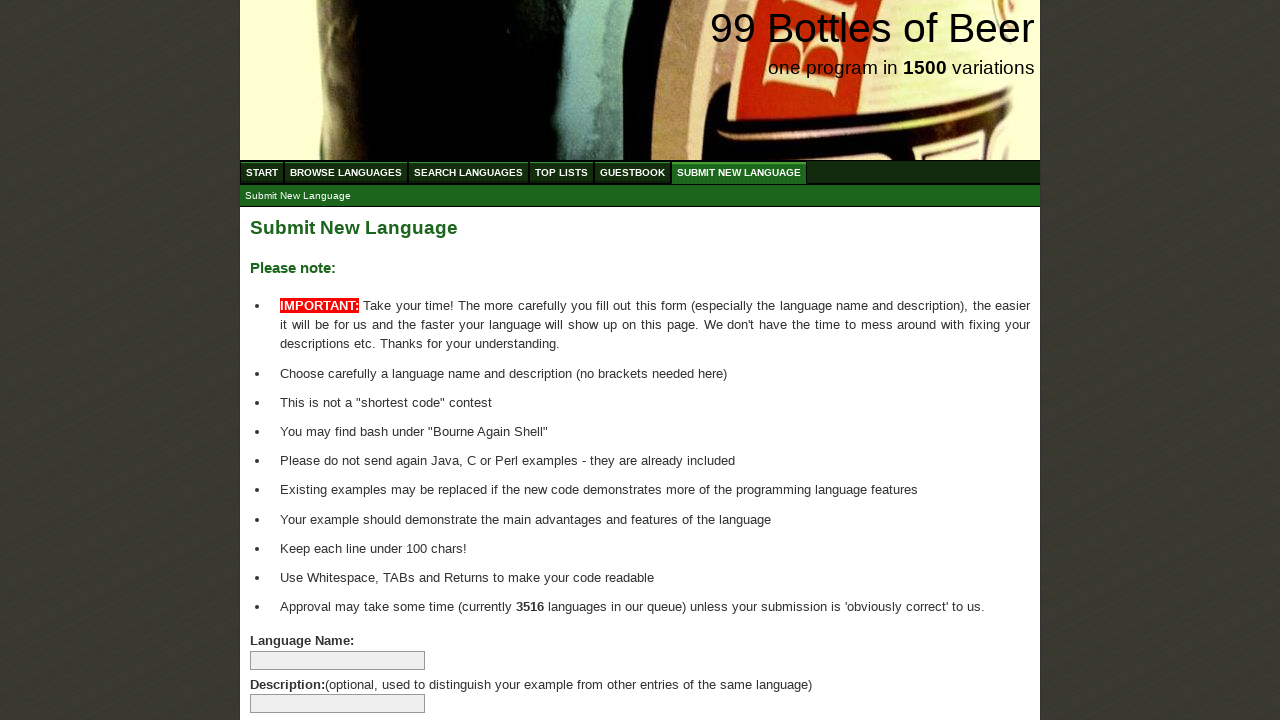